Tests an e-commerce shopping flow by adding specific vegetables (Cucumber, Broccoli, Beetroot) to cart, proceeding to checkout, and applying a promo code

Starting URL: https://rahulshettyacademy.com/seleniumPractise/

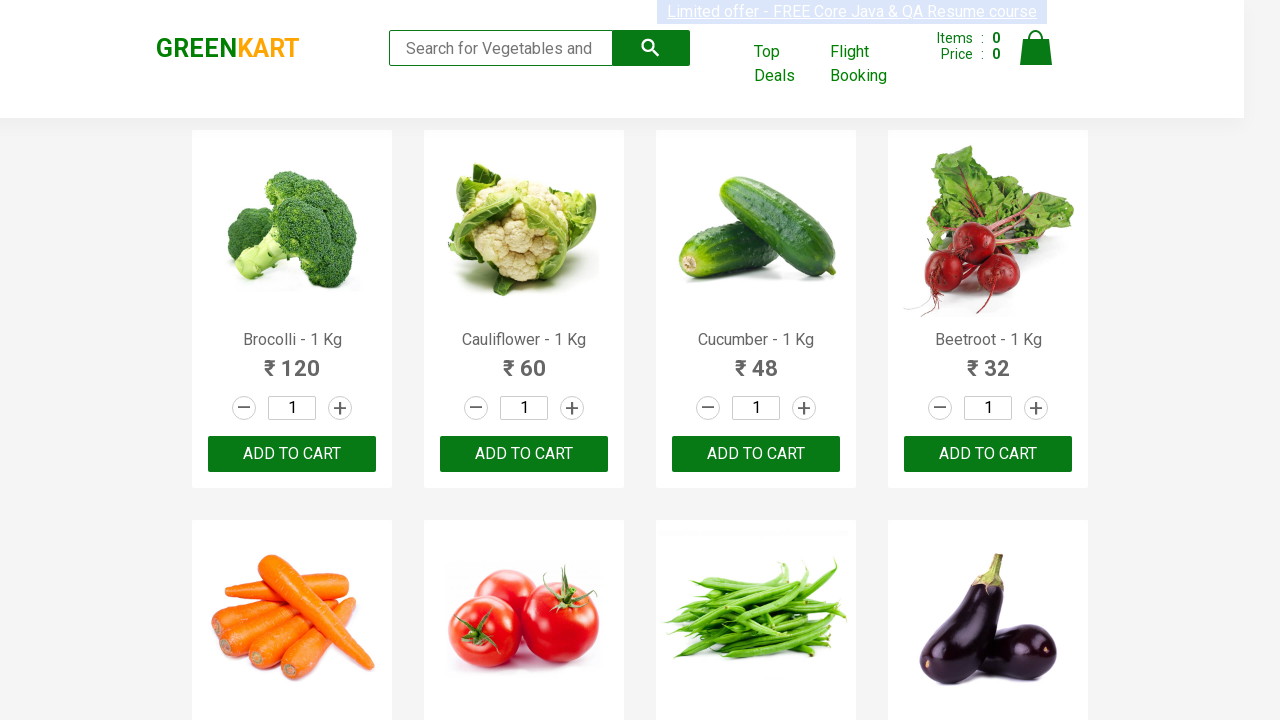

Waited for product list to load
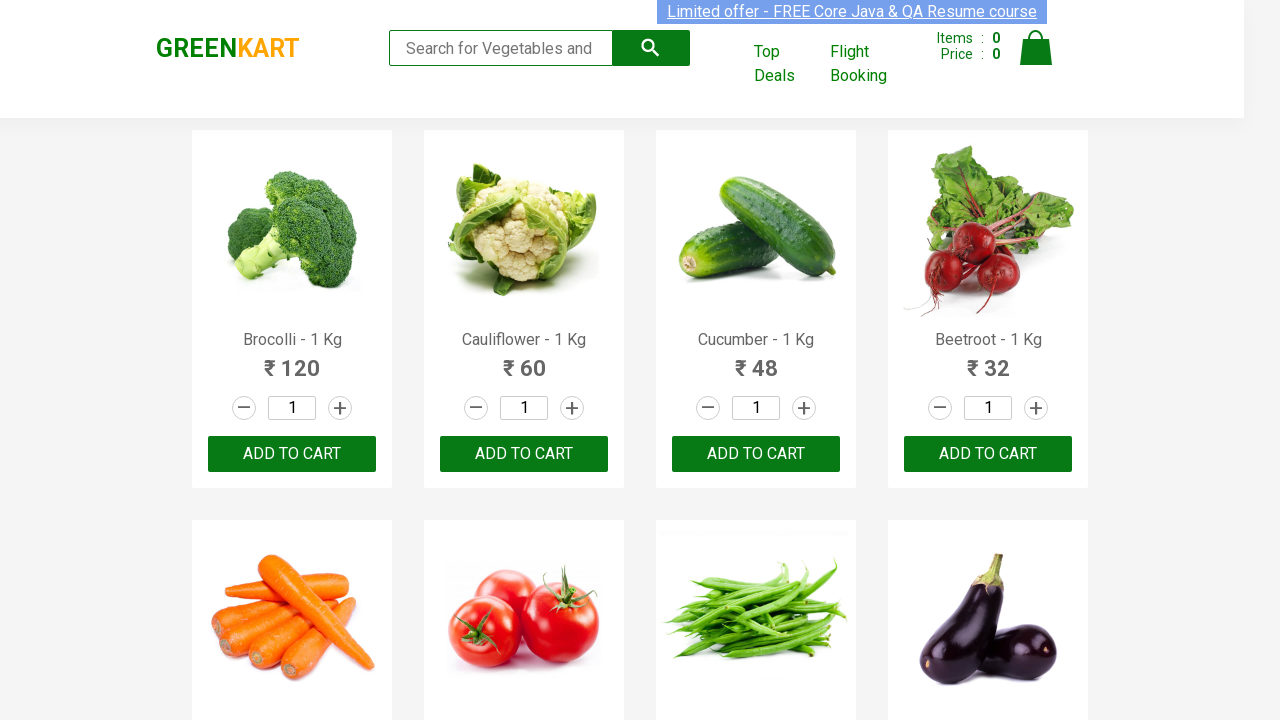

Retrieved all product elements from page
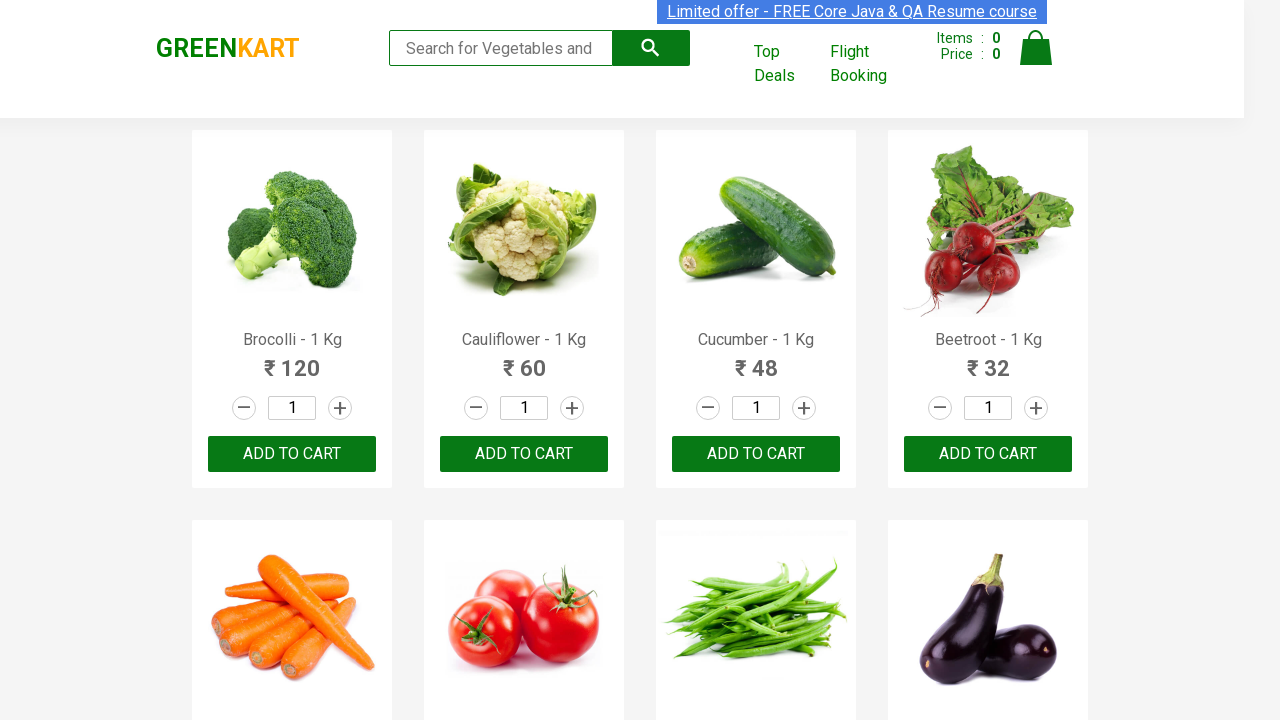

Added Brocolli to cart at (292, 454) on xpath=//div[@class='product-action']/button >> nth=0
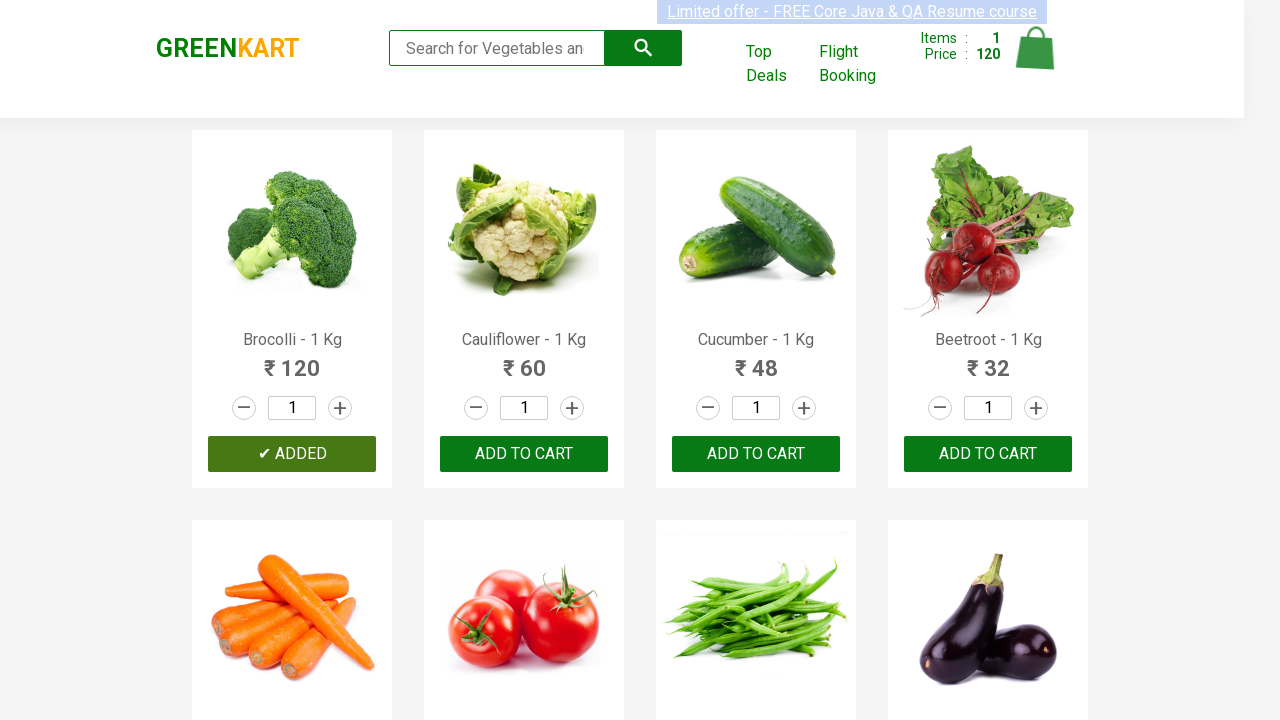

Added Cucumber to cart at (756, 454) on xpath=//div[@class='product-action']/button >> nth=2
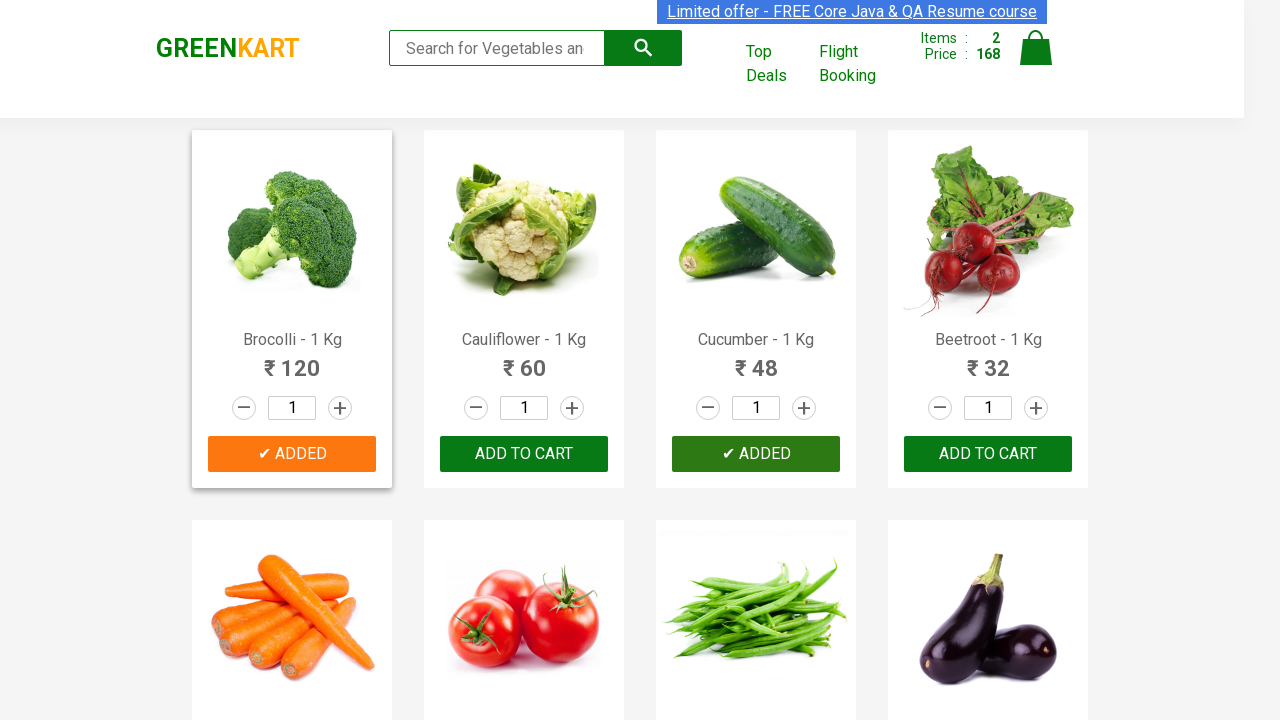

Added Beetroot to cart at (988, 454) on xpath=//div[@class='product-action']/button >> nth=3
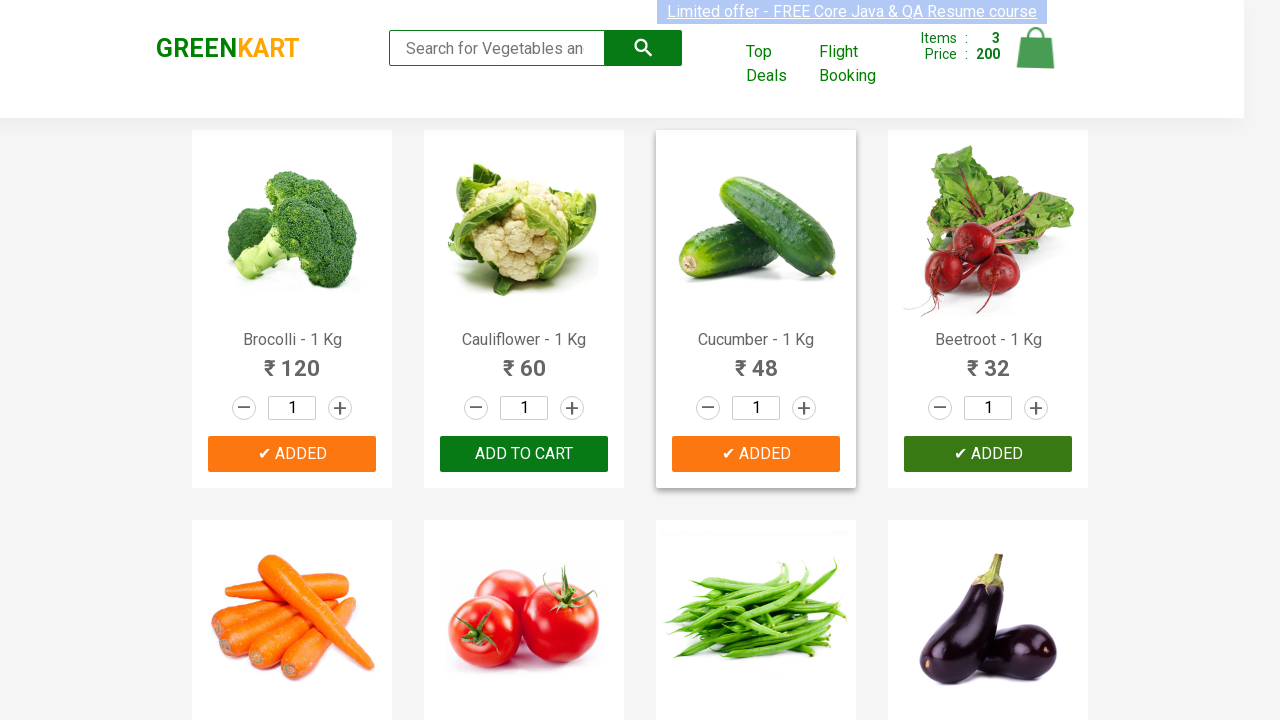

Clicked cart icon to view cart at (1036, 59) on a.cart-icon
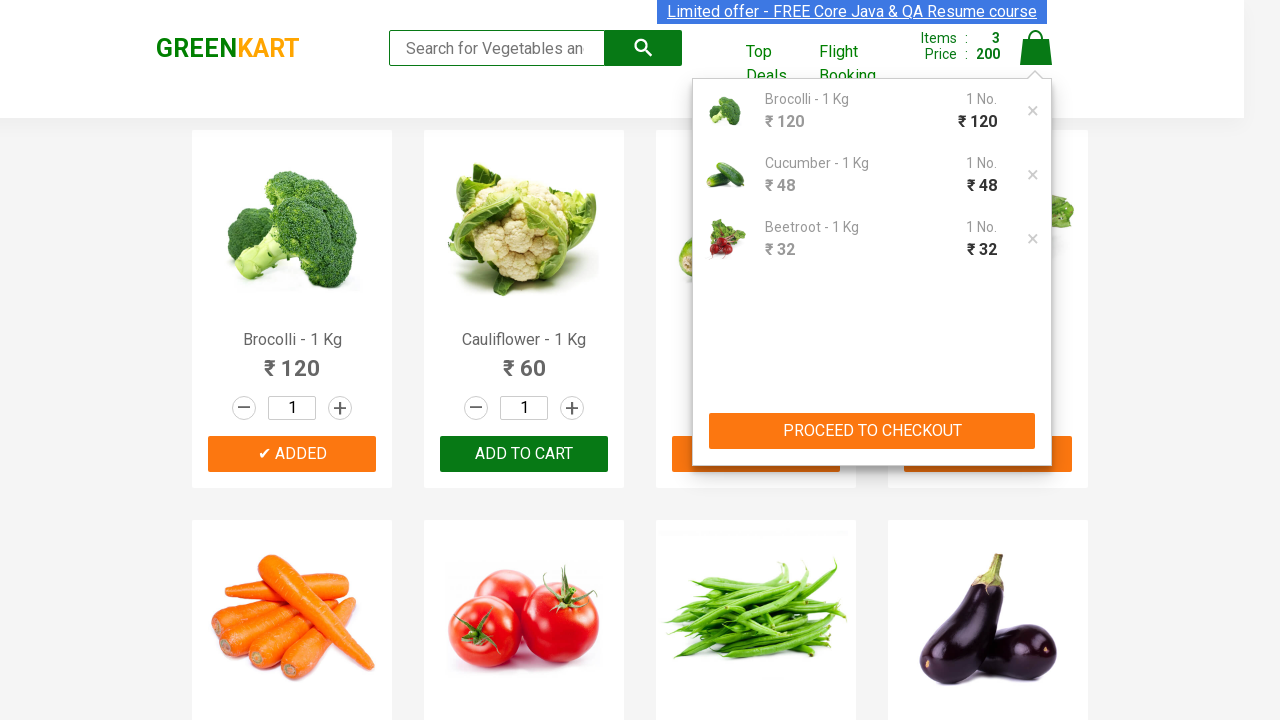

Clicked PROCEED TO CHECKOUT button at (872, 431) on xpath=//button[contains(text(),'PROCEED TO CHECKOUT')]
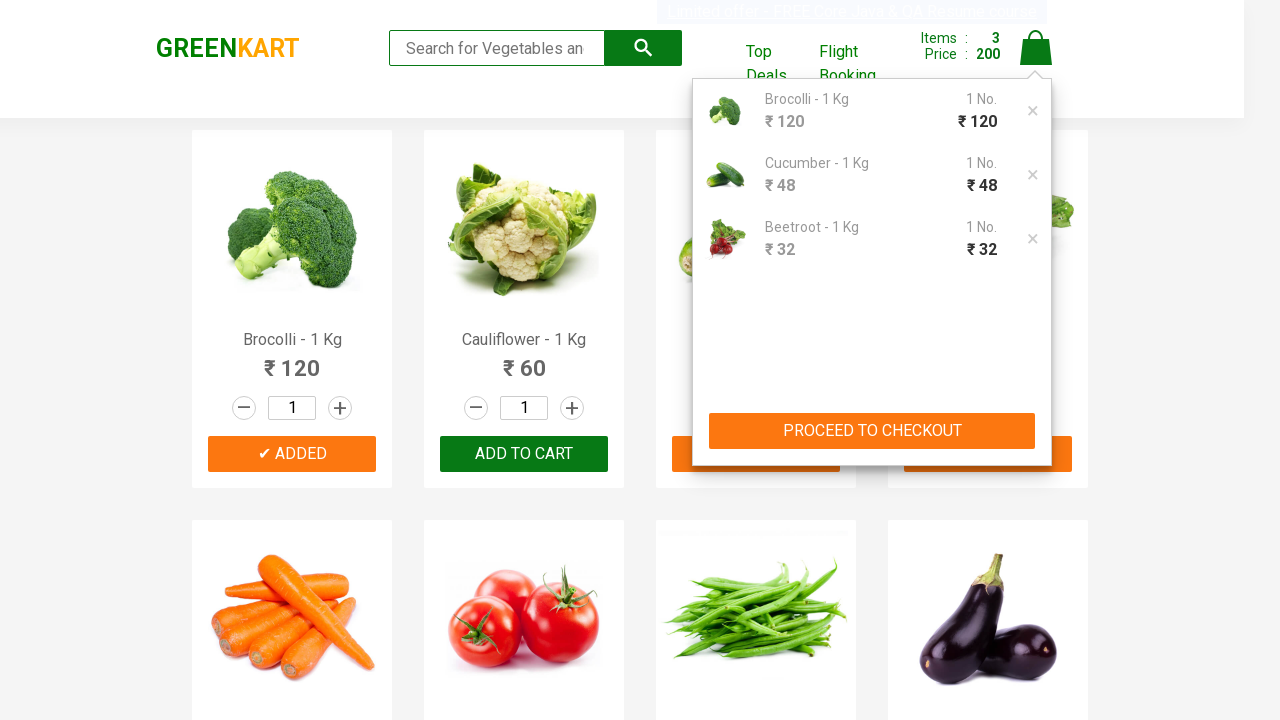

Promo code input field loaded
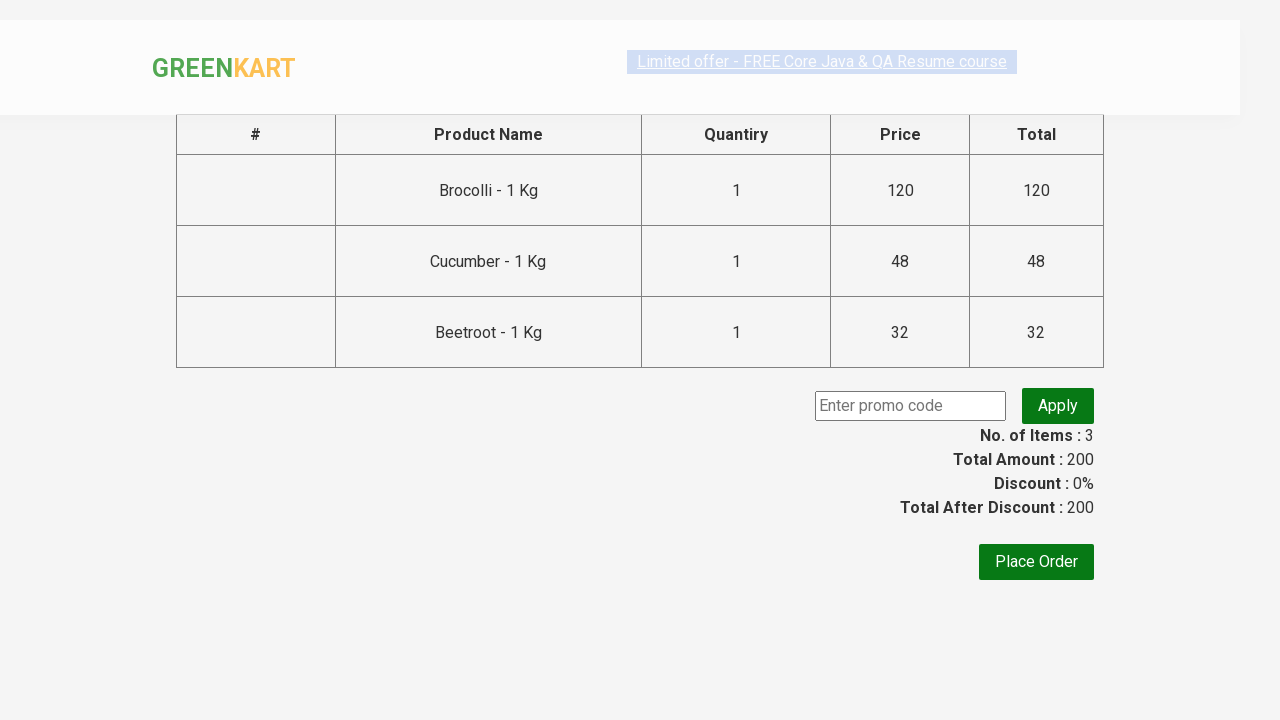

Entered promo code 'rahulshettyacademy' on .promoCode
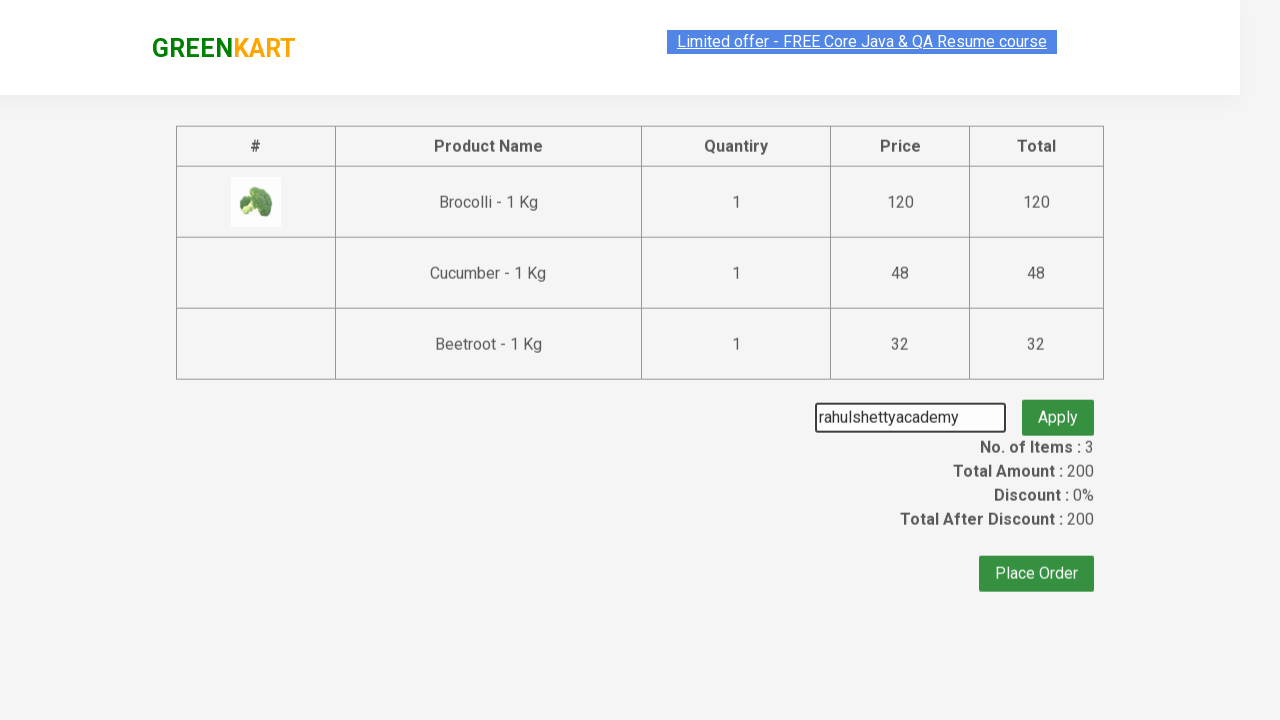

Clicked apply promo button at (1058, 406) on .promoBtn
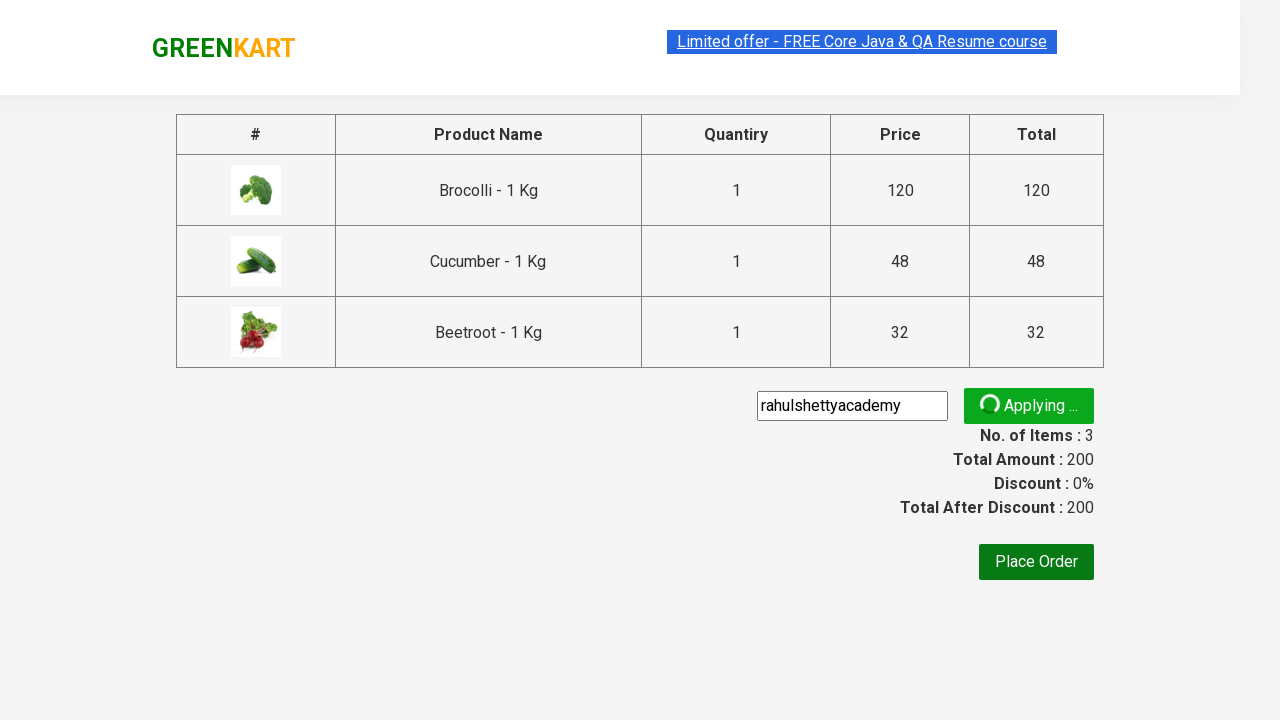

Promo code successfully applied
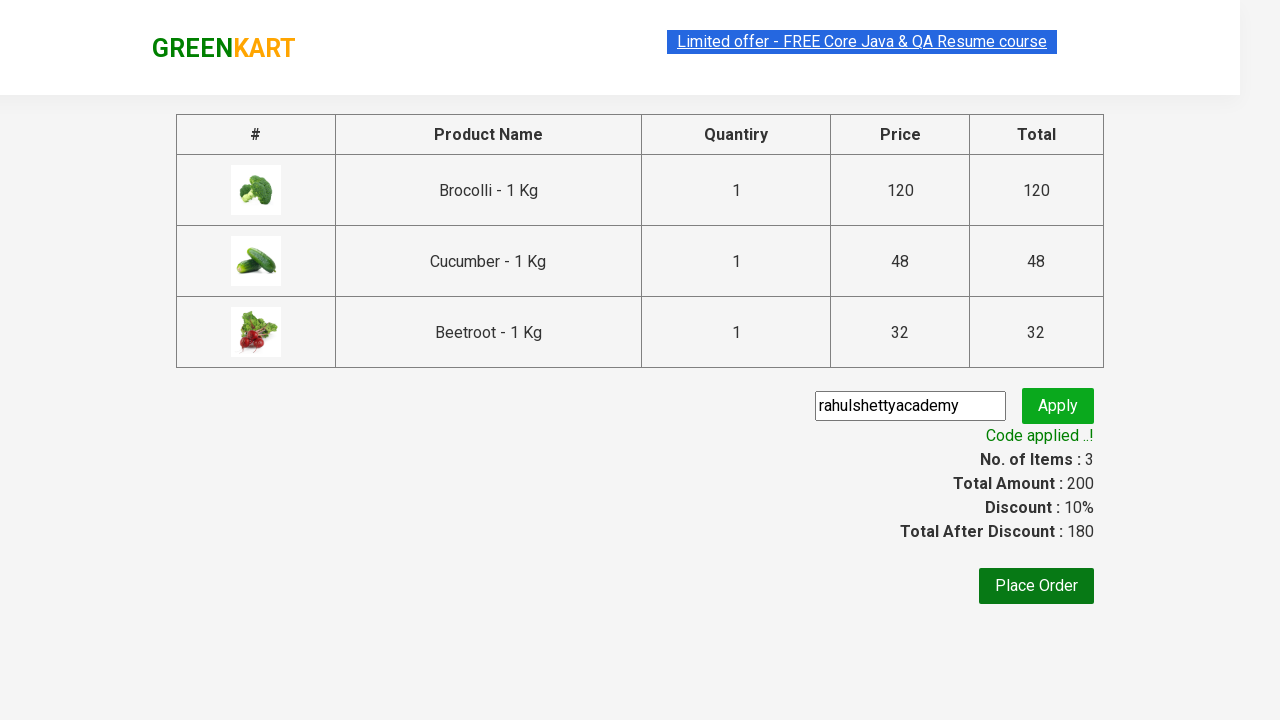

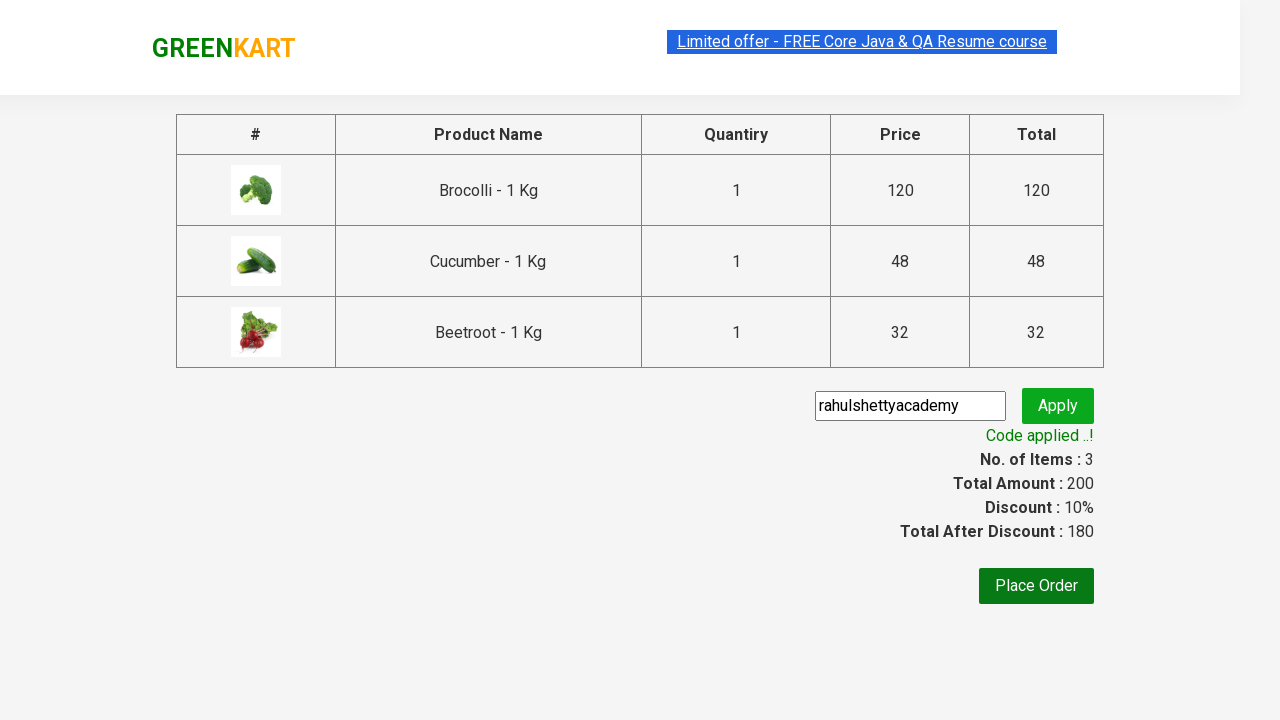